Tests a text box form by filling in full name, email, current address, and permanent address fields, then submitting the form

Starting URL: https://demoqa.com/text-box

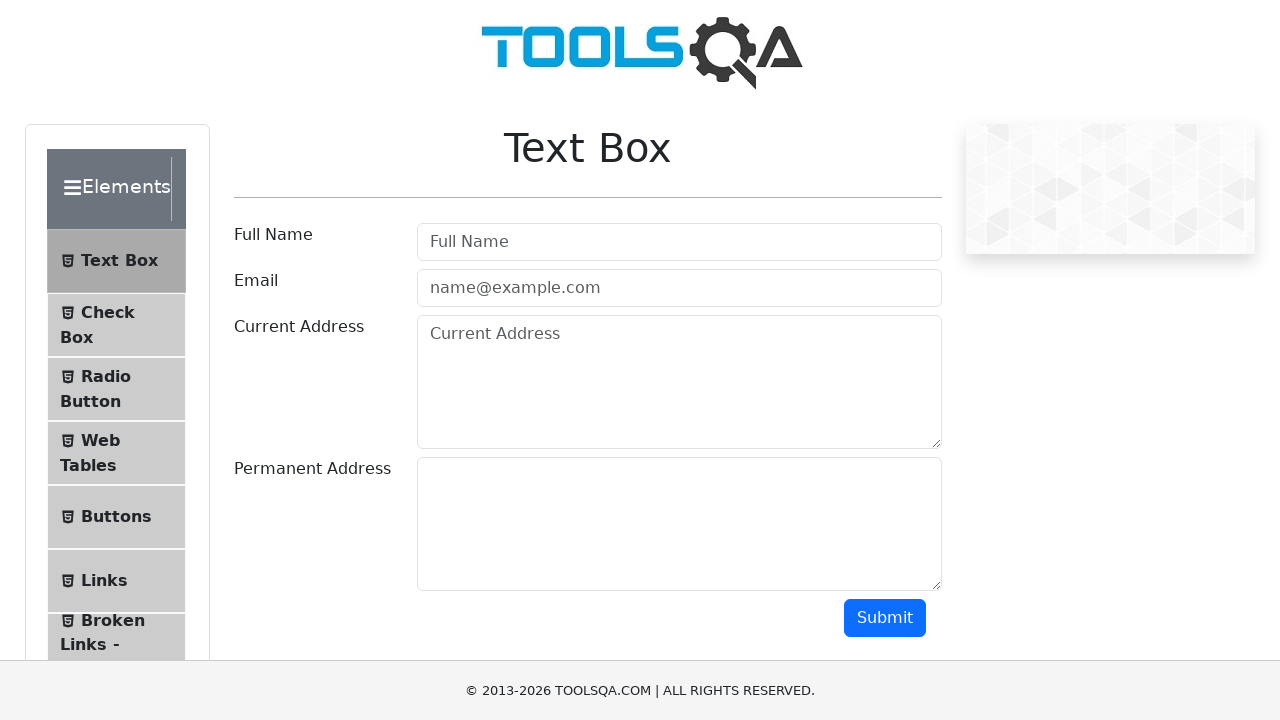

Filled full name field with 'John Smith' on #userName
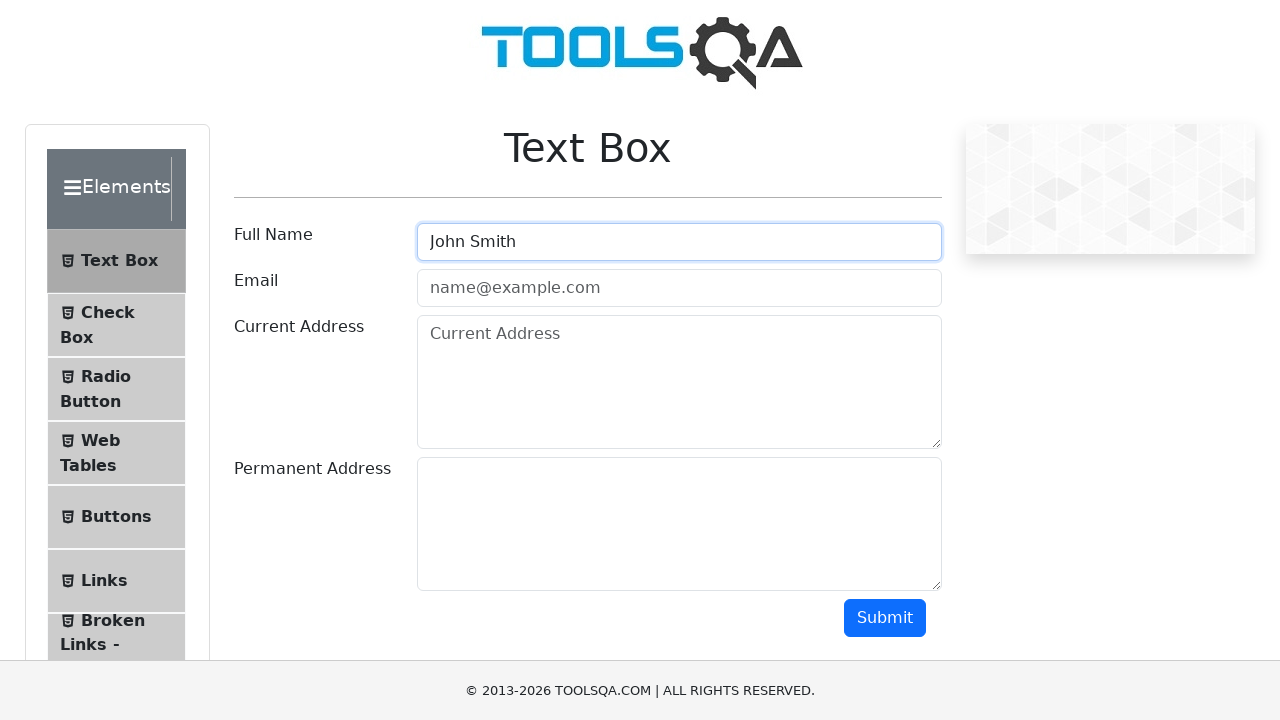

Filled email field with 'john.smith@example.com' on #userEmail
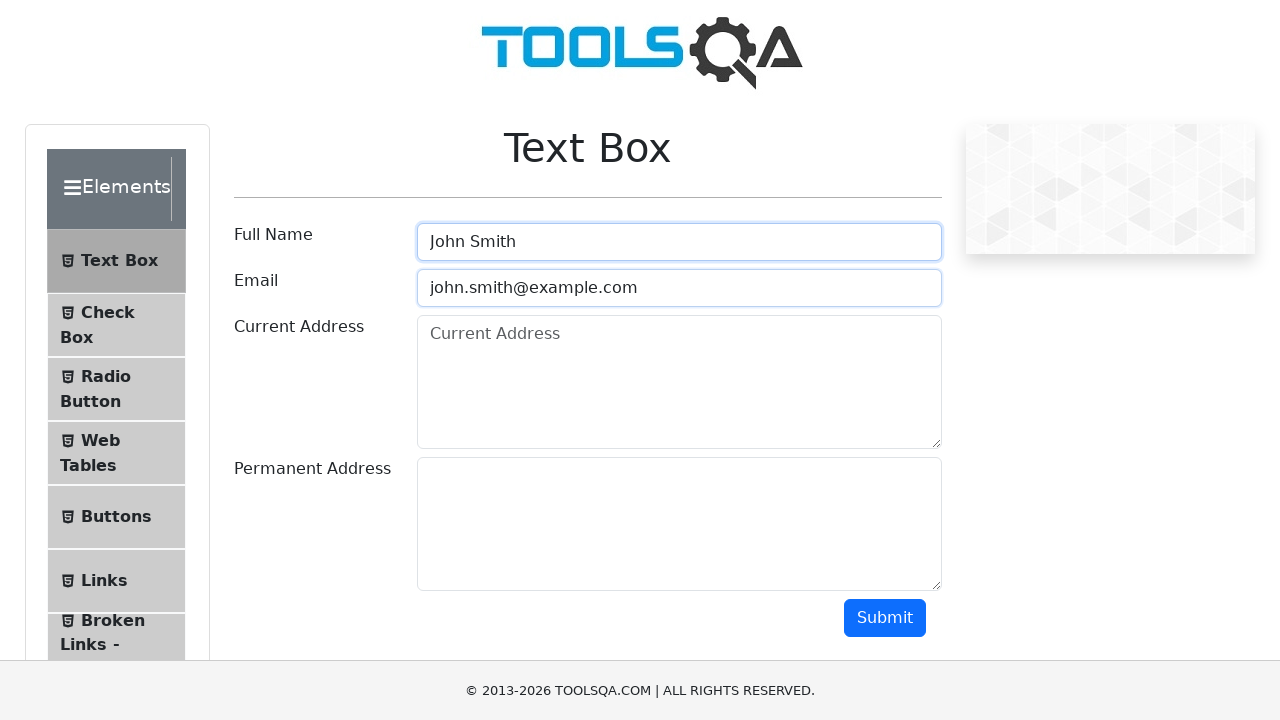

Filled current address field with '123 Main Street, Apt 4B' on #currentAddress
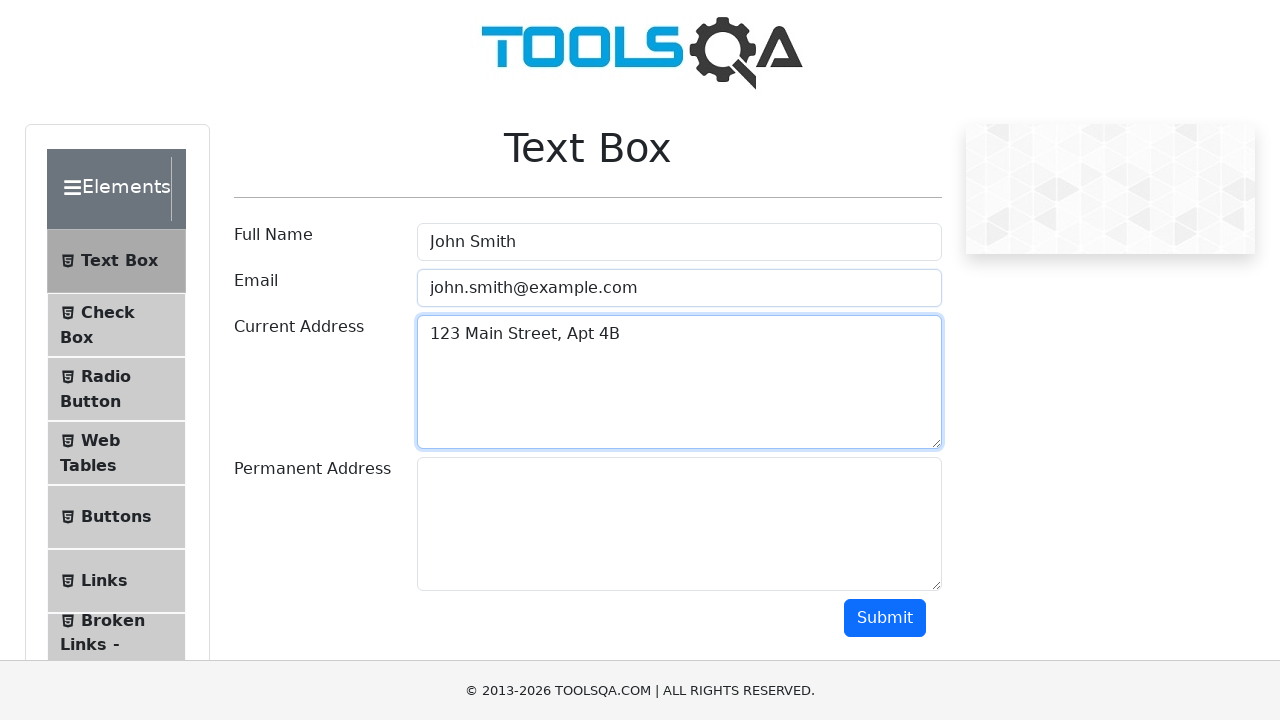

Filled permanent address field with '456 Oak Avenue, Suite 201' on #permanentAddress
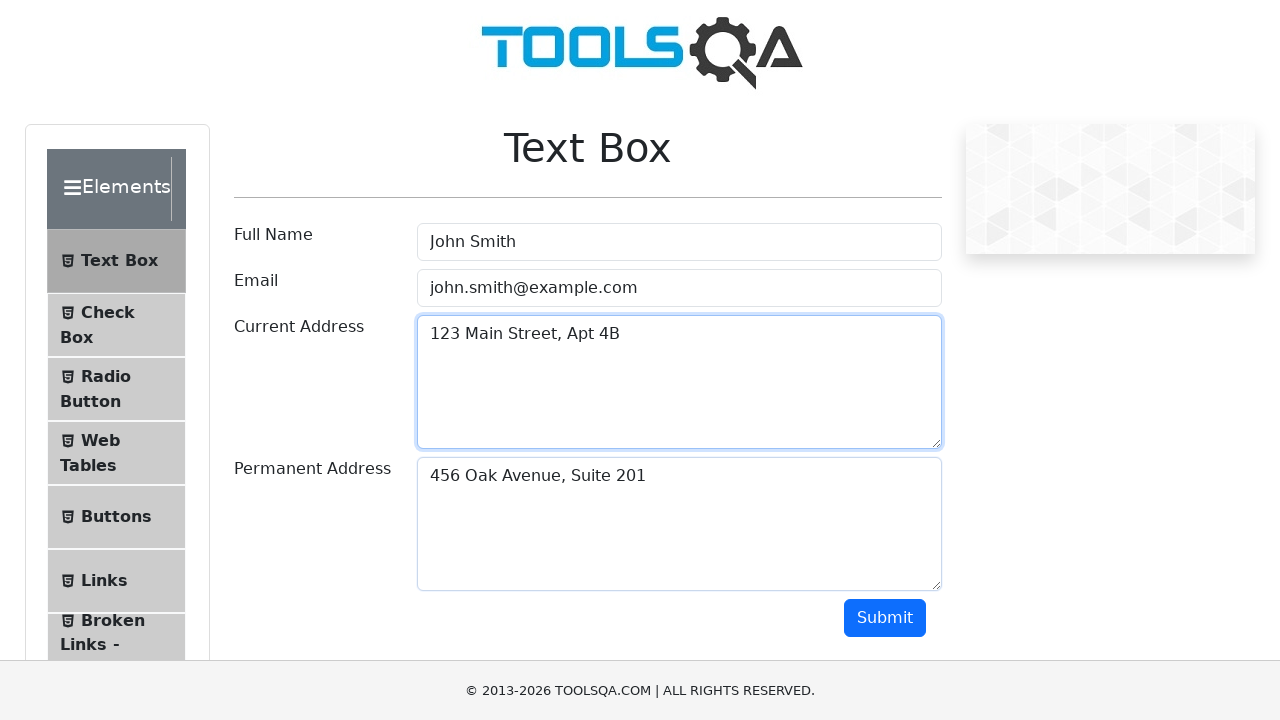

Clicked submit button to submit the text box form at (885, 618) on #submit
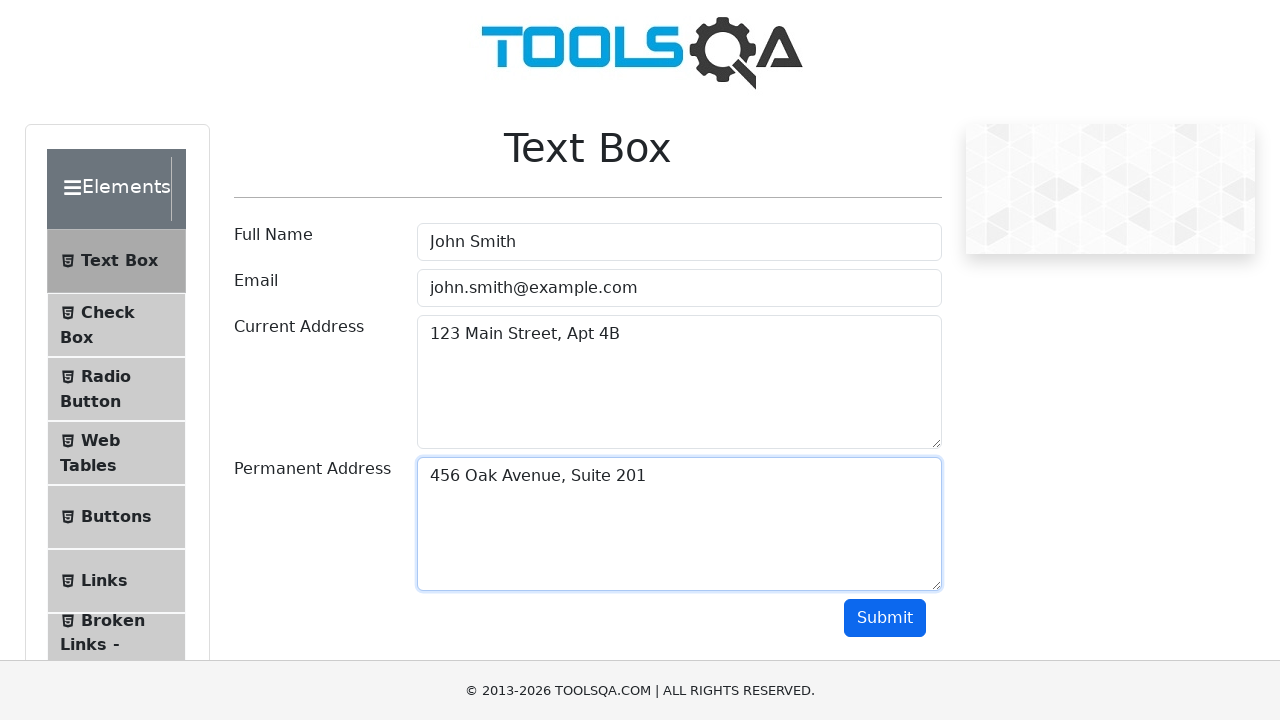

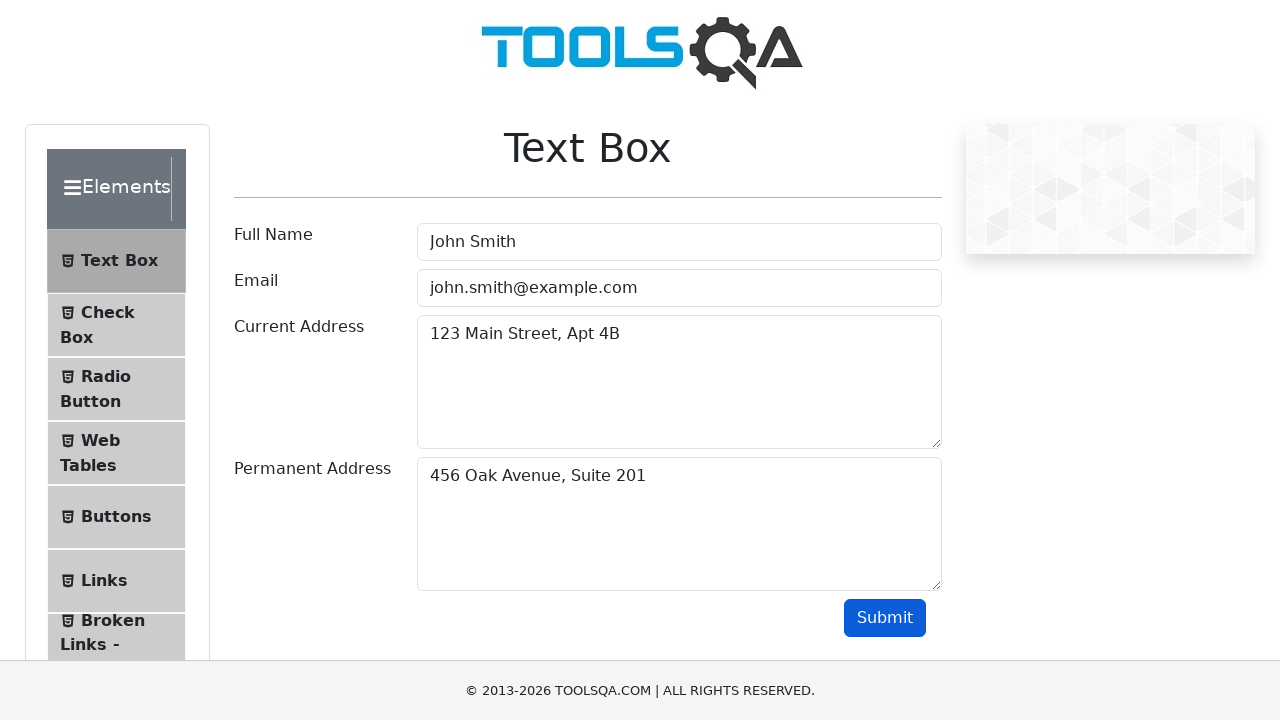